Tests the add/remove elements functionality by clicking the "Add Element" button twice to create two delete buttons, then clicking one delete button to remove it, and verifying only one delete button remains.

Starting URL: http://the-internet.herokuapp.com/add_remove_elements/

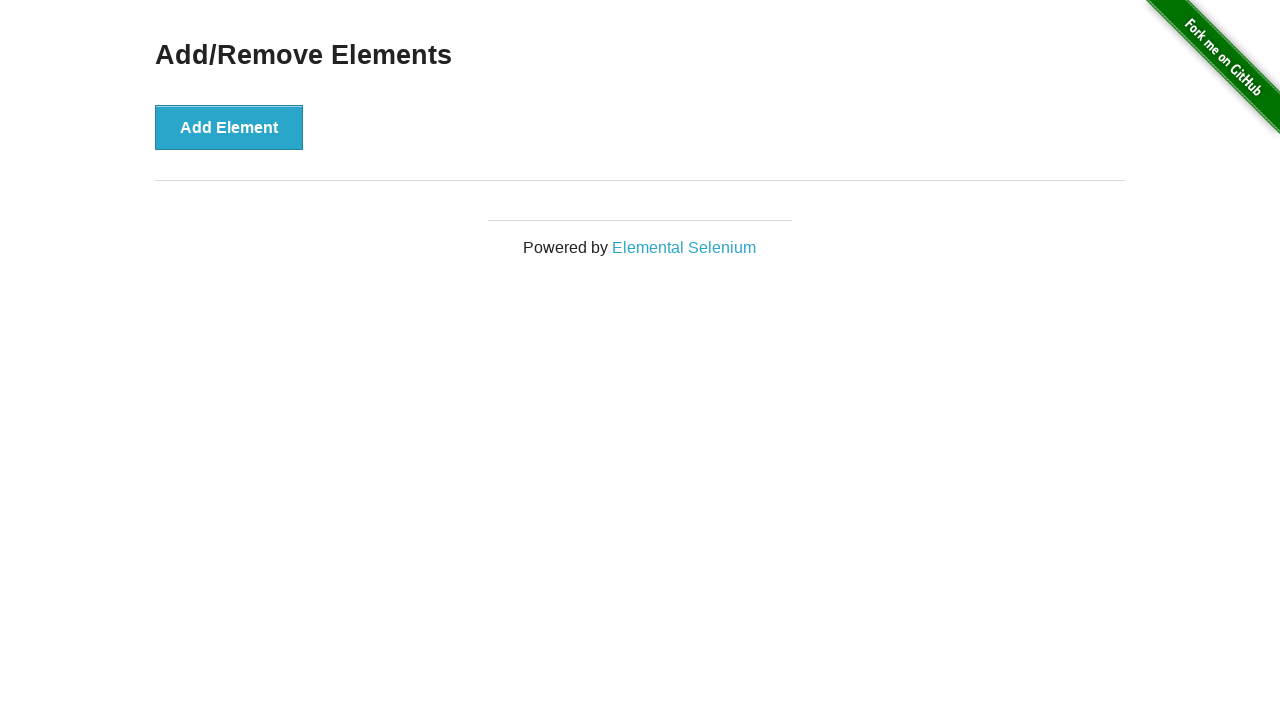

Clicked 'Add Element' button first time at (229, 127) on xpath=//*[@onclick='addElement()']
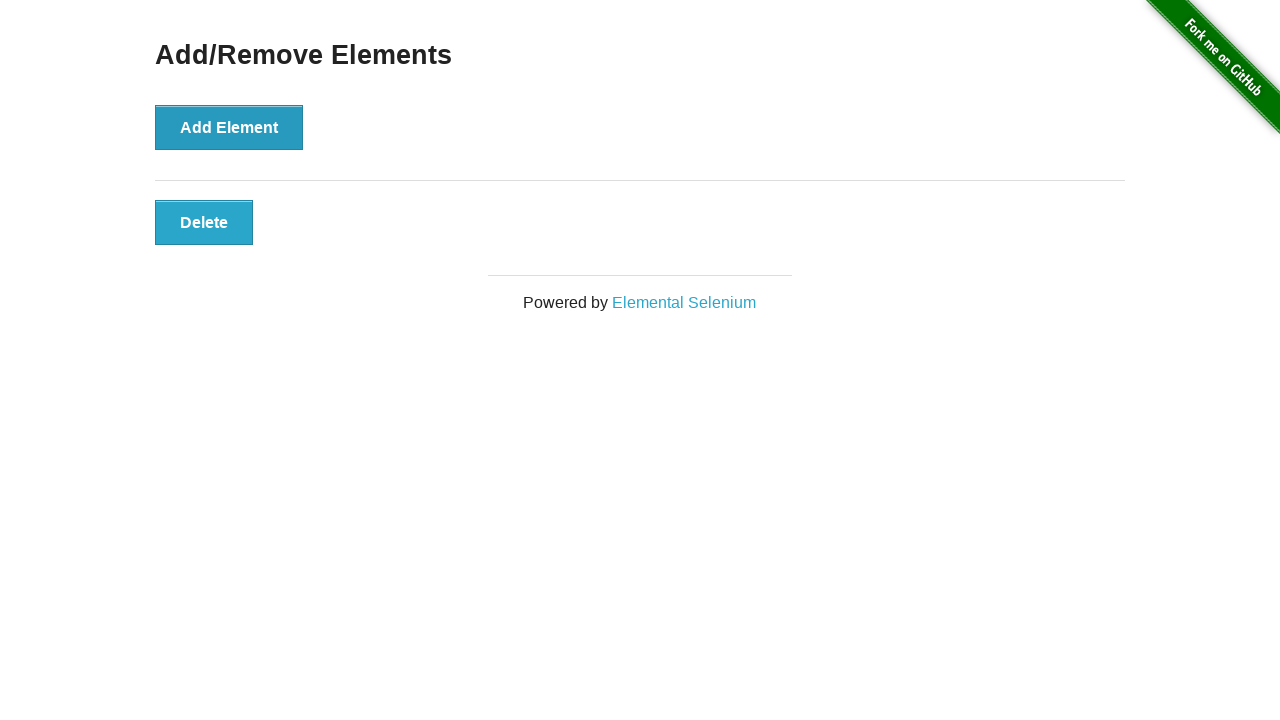

Clicked 'Add Element' button second time at (229, 127) on xpath=//*[@onclick='addElement()']
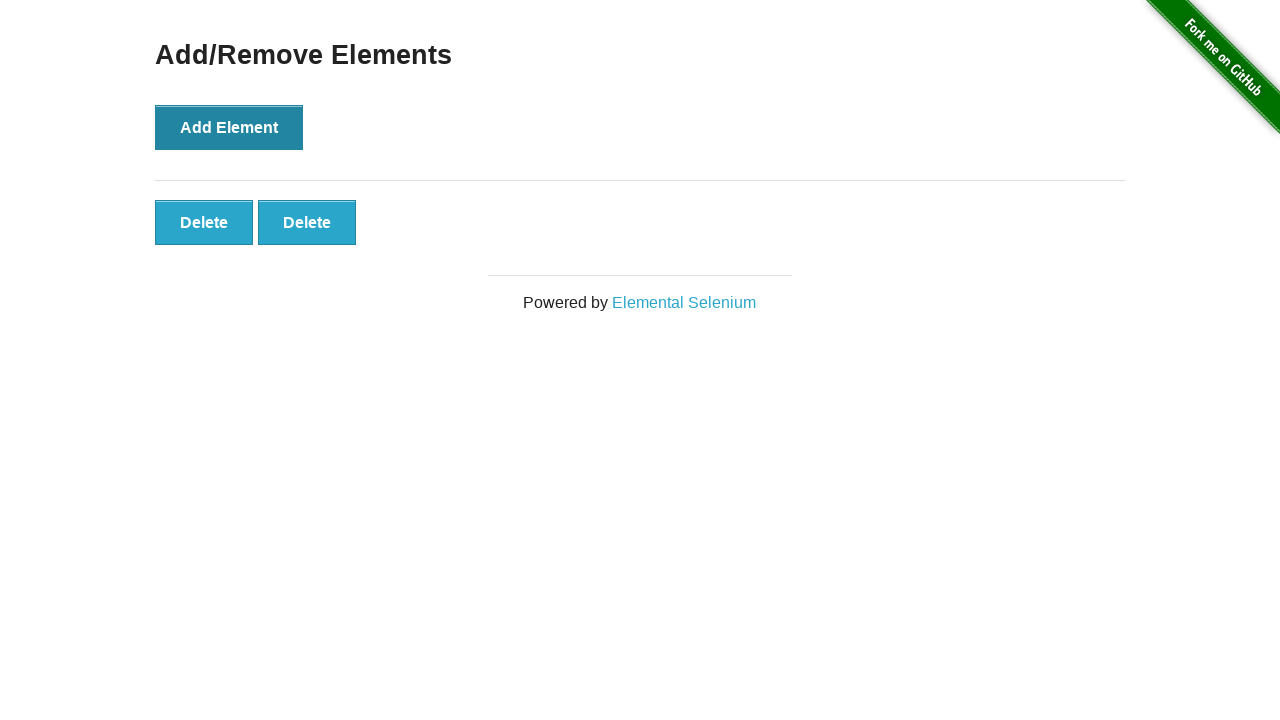

Clicked one 'Delete' button to remove an element at (204, 222) on xpath=//*[@onclick='deleteElement()']
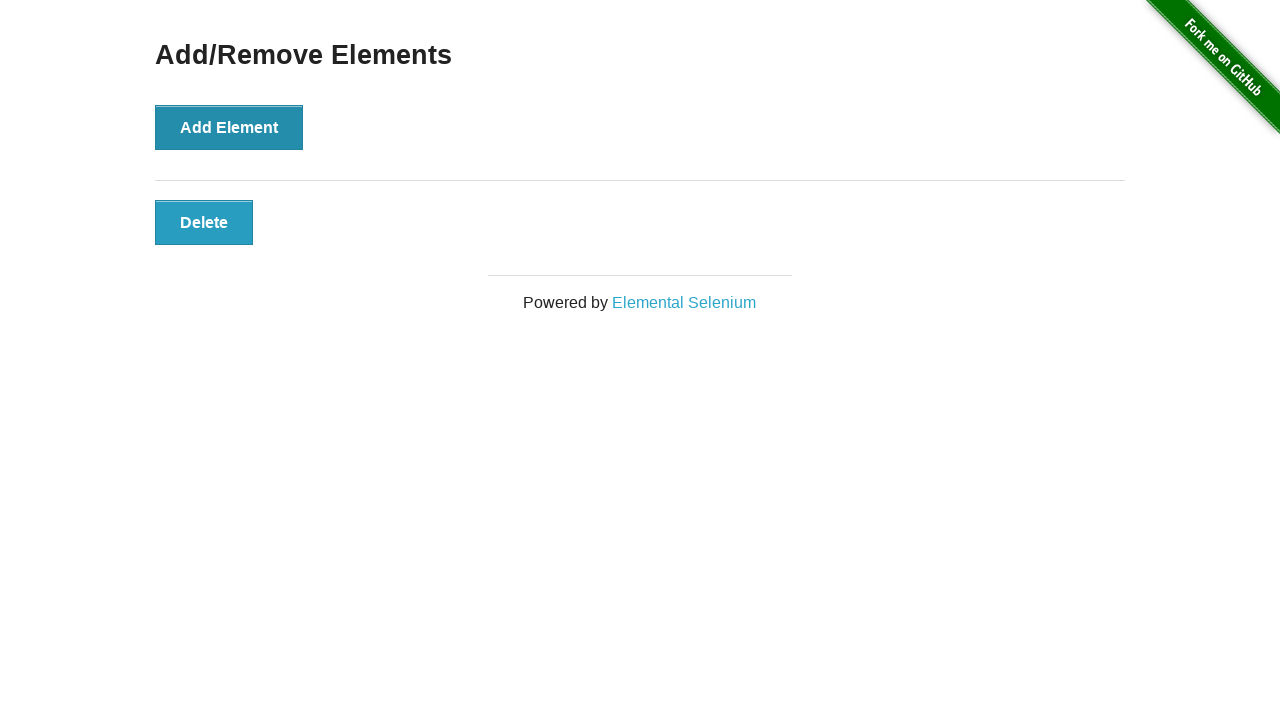

Verified that only one delete button remains
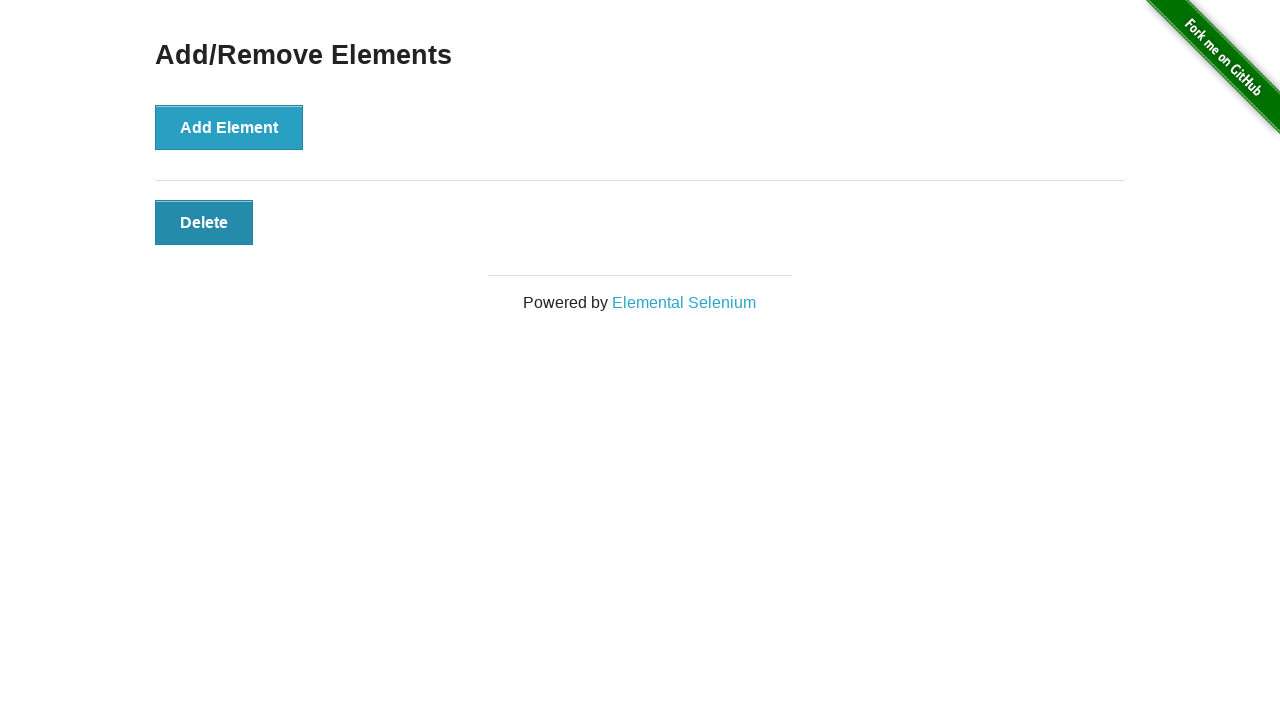

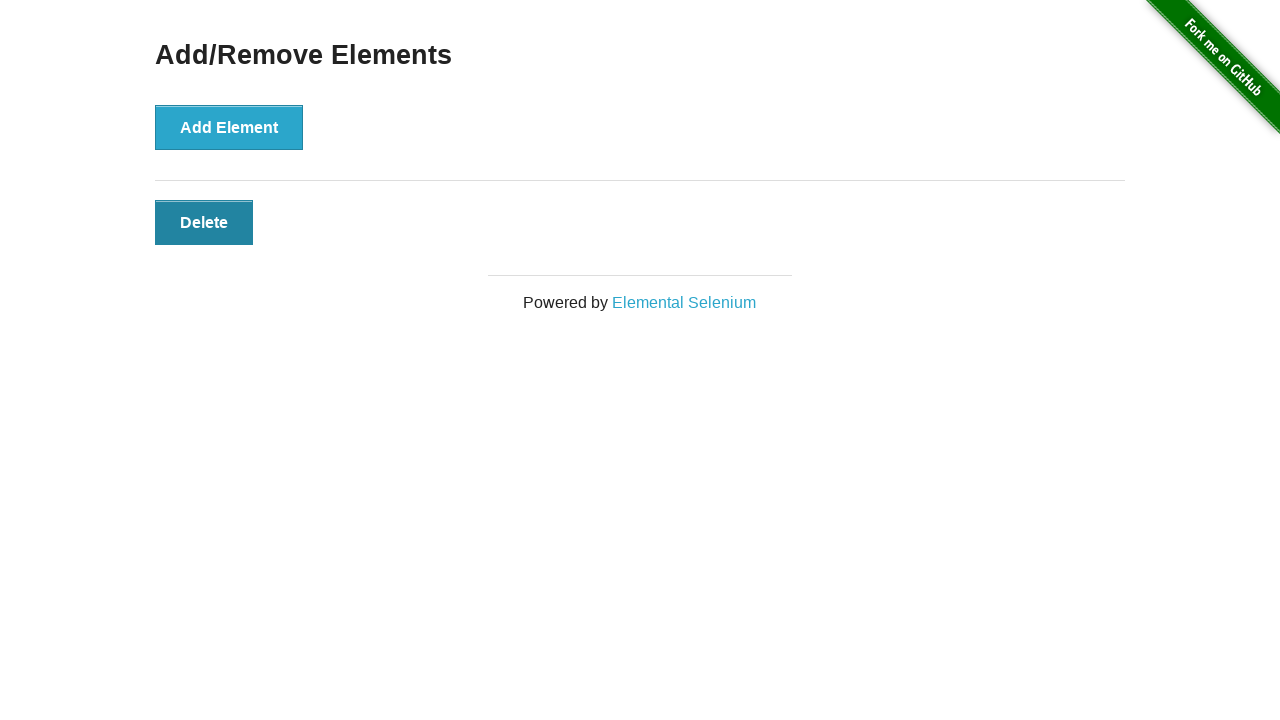